Tests that the OpenWeatherMap website opens successfully by verifying the URL contains 'openweathermap'

Starting URL: https://openweathermap.org/

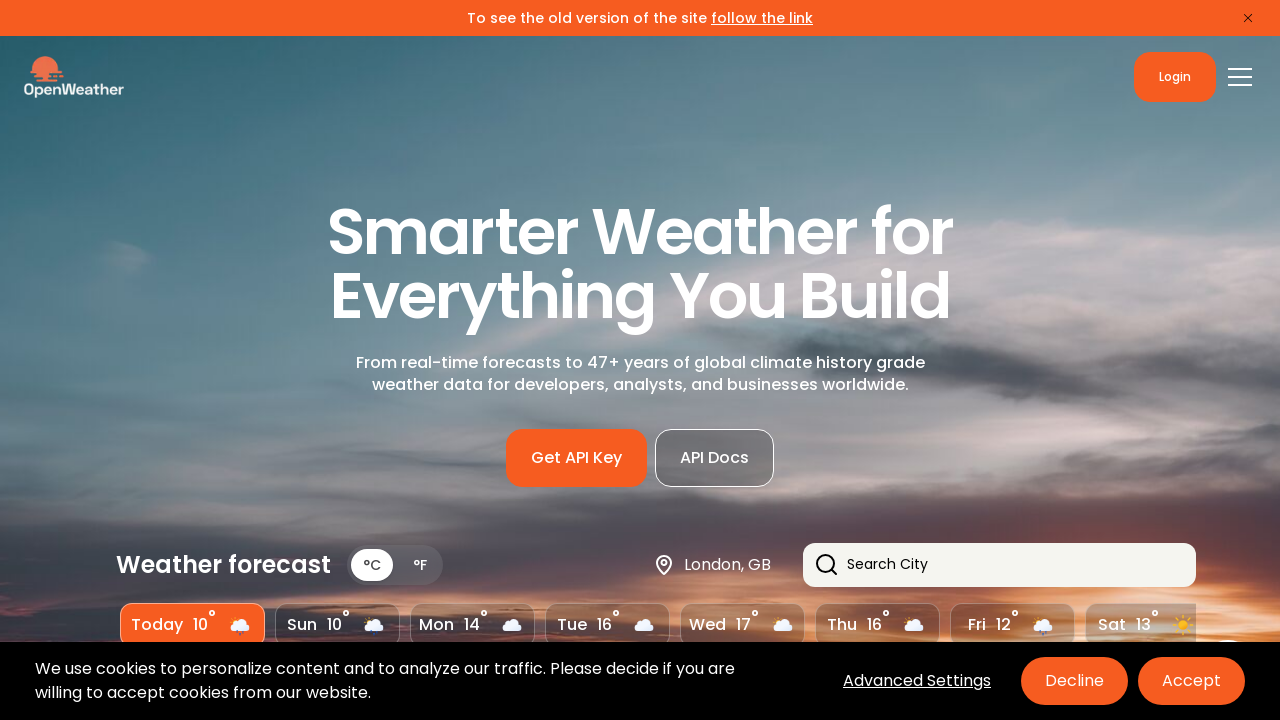

Navigated to OpenWeatherMap homepage
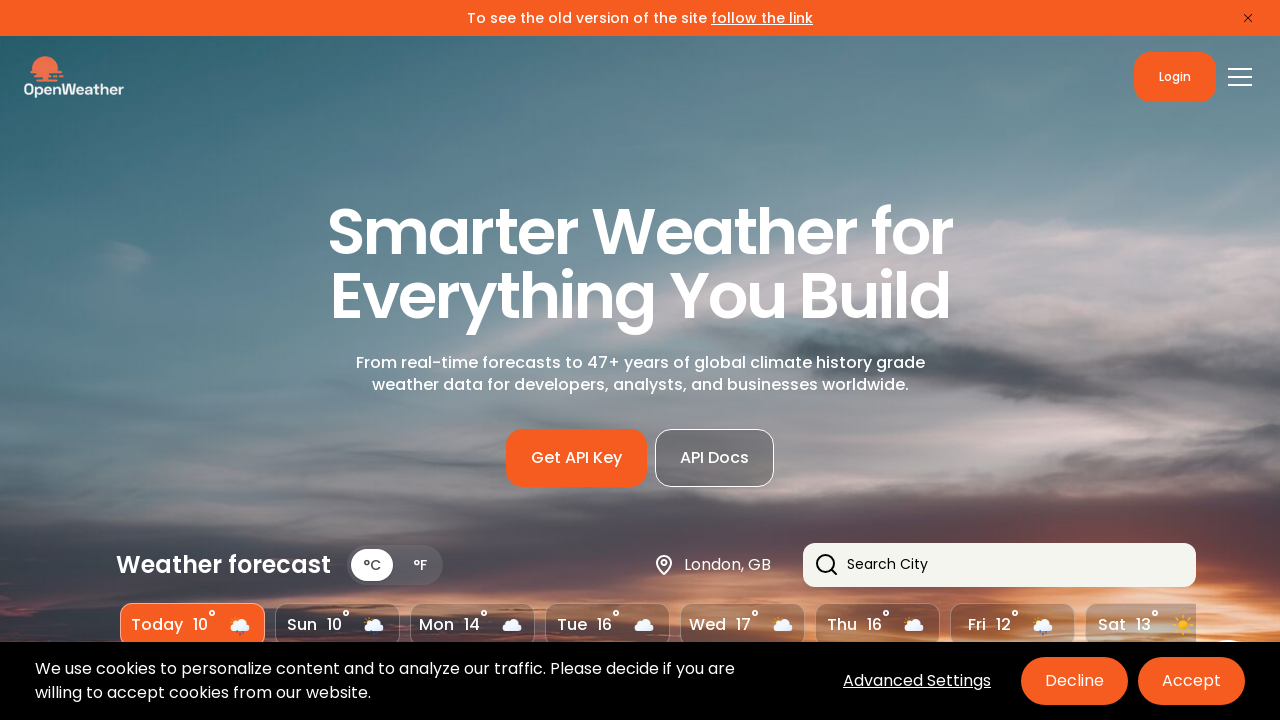

Verified that URL contains 'openweathermap'
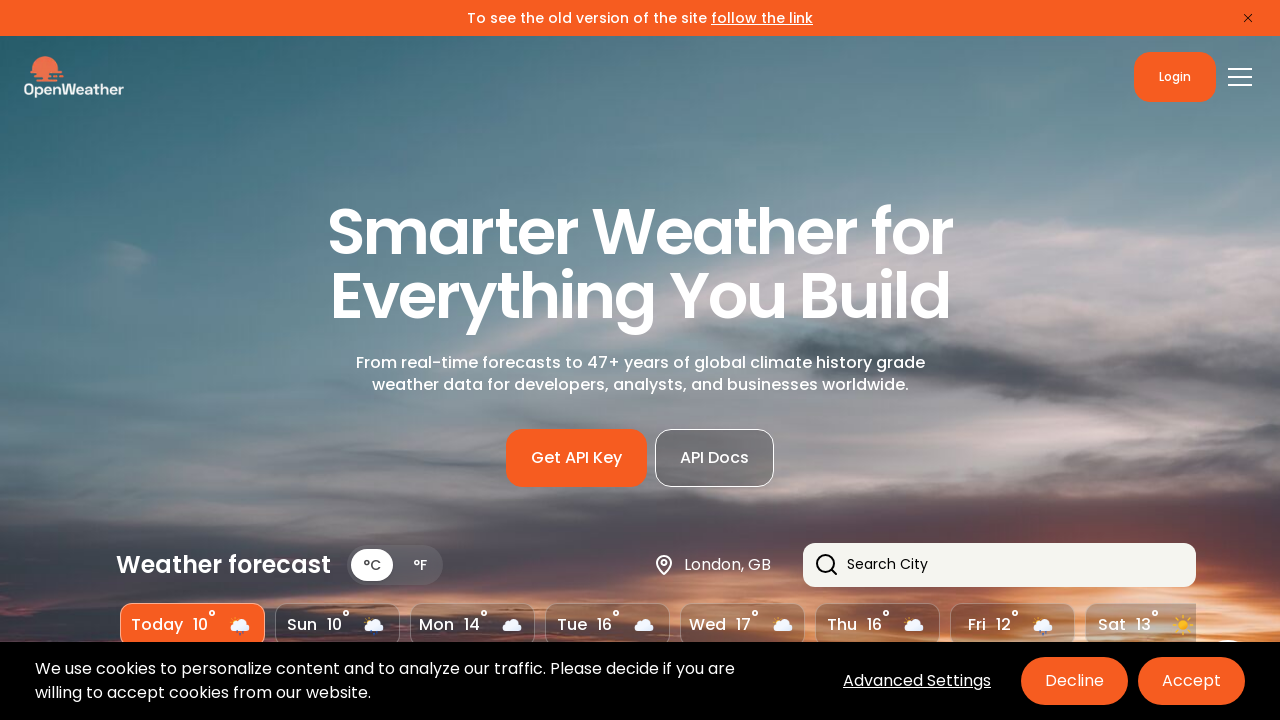

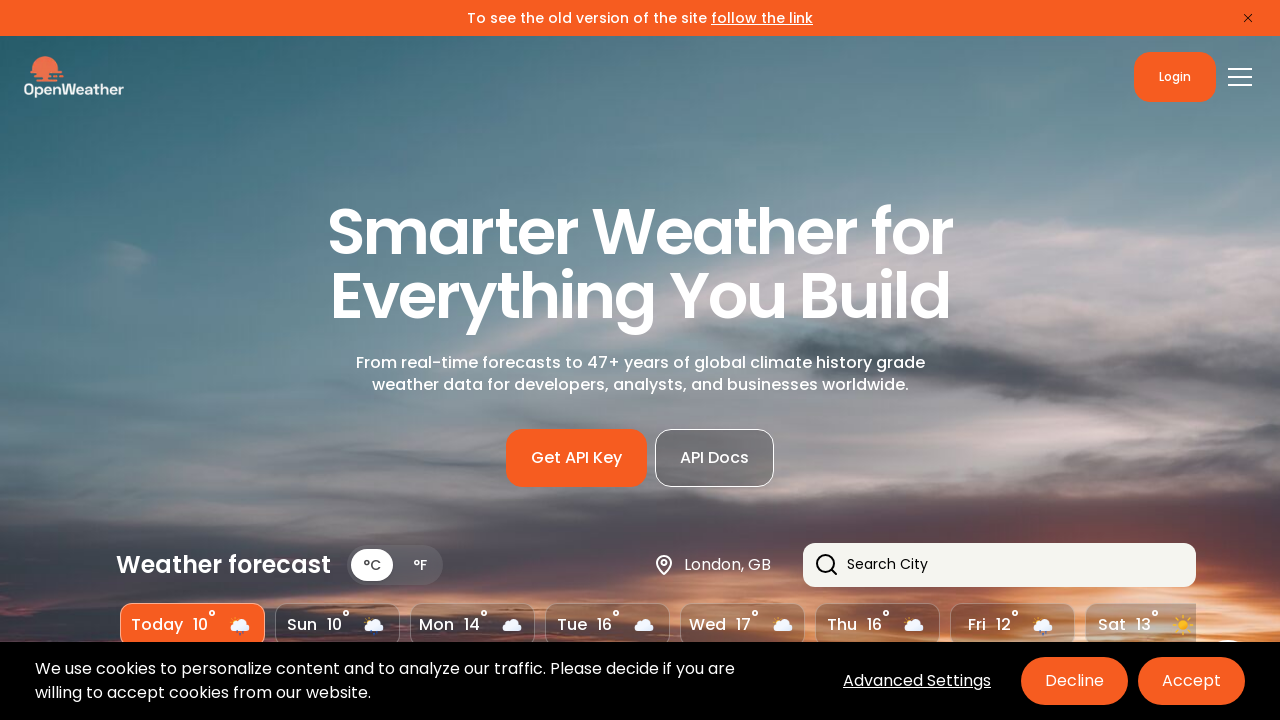